Clicks a generate button and then clicks on a div element following a number div

Starting URL: https://obstaclecourse.tricentis.com/Obstacles/30034

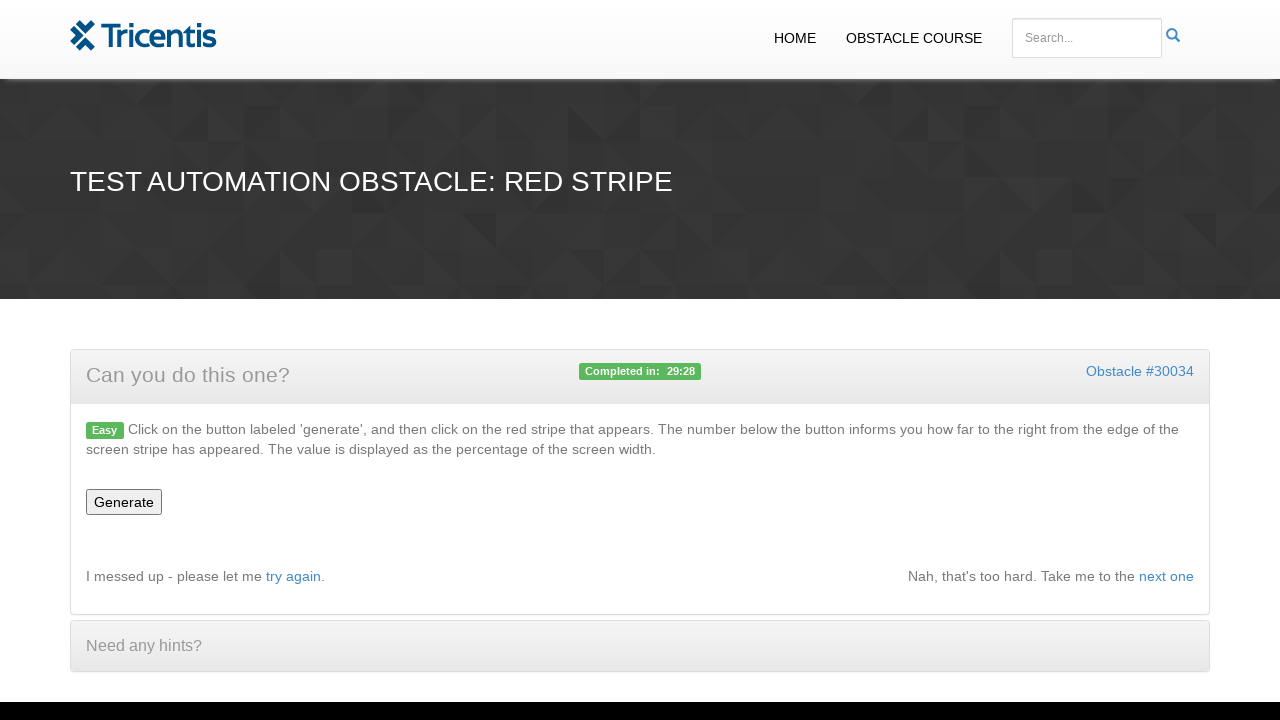

Clicked generate button at (124, 502) on #generate
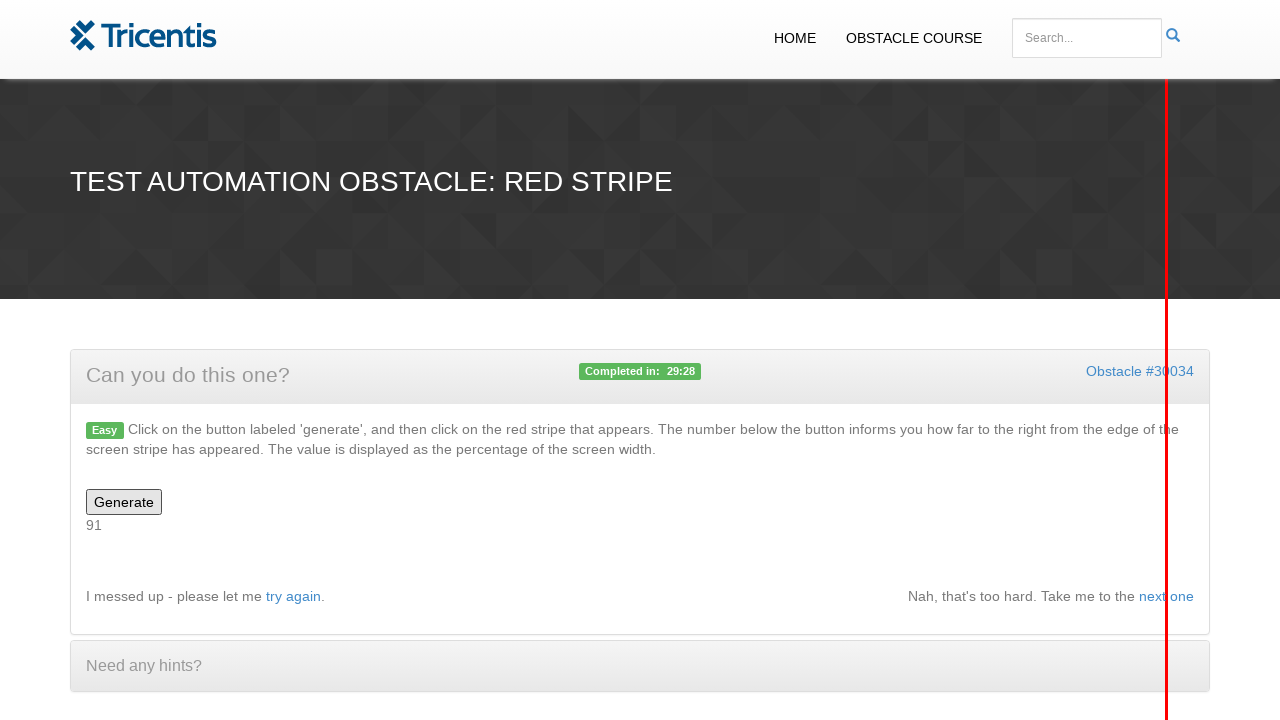

Clicked the div element following the number div at (1166, 360) on xpath=//div[@id='number']/following-sibling::div
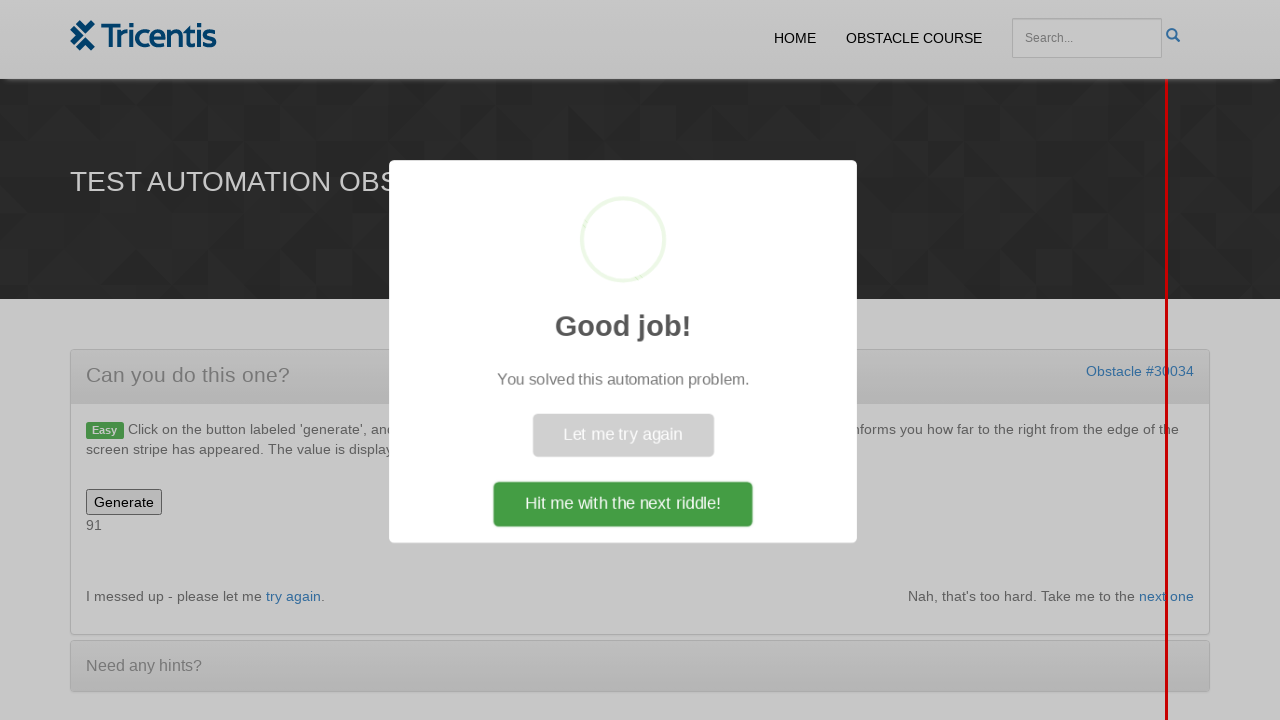

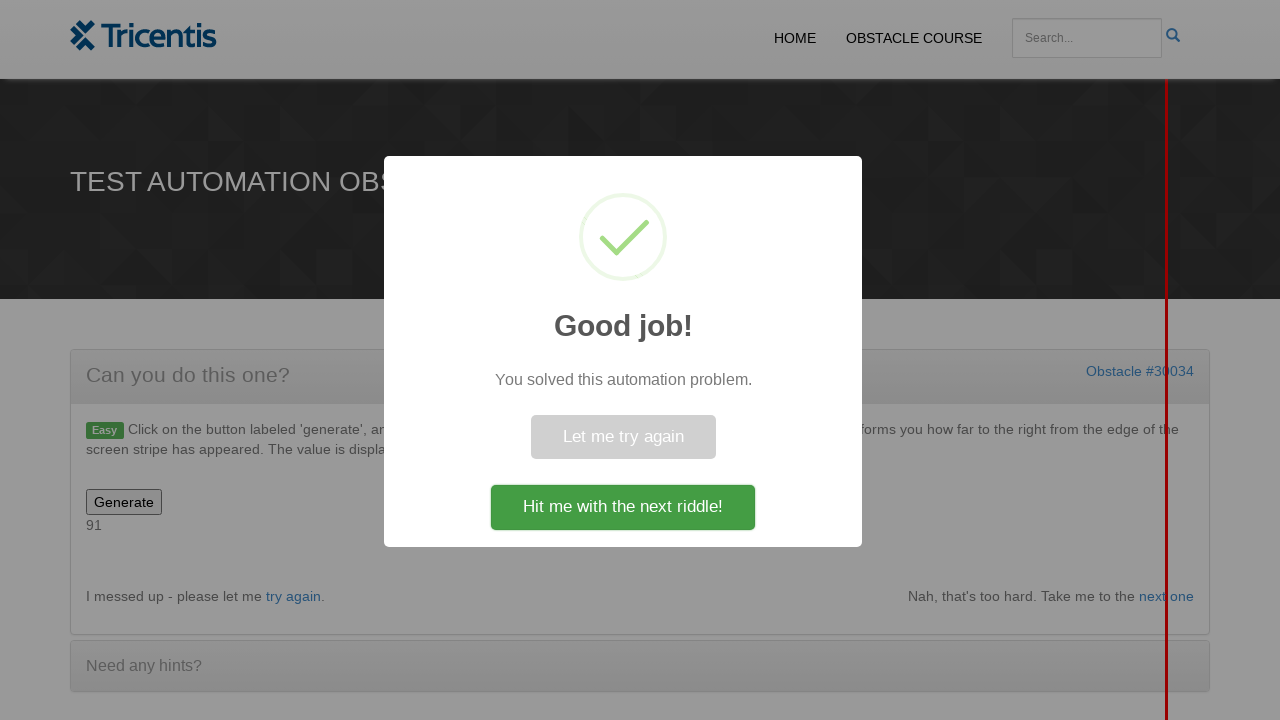